Tests drag-and-drop functionality by dragging an element to a drop zone, then navigates to YouTube and tests browser back/forward navigation.

Starting URL: https://crossbrowsertesting.github.io/drag-and-drop.html

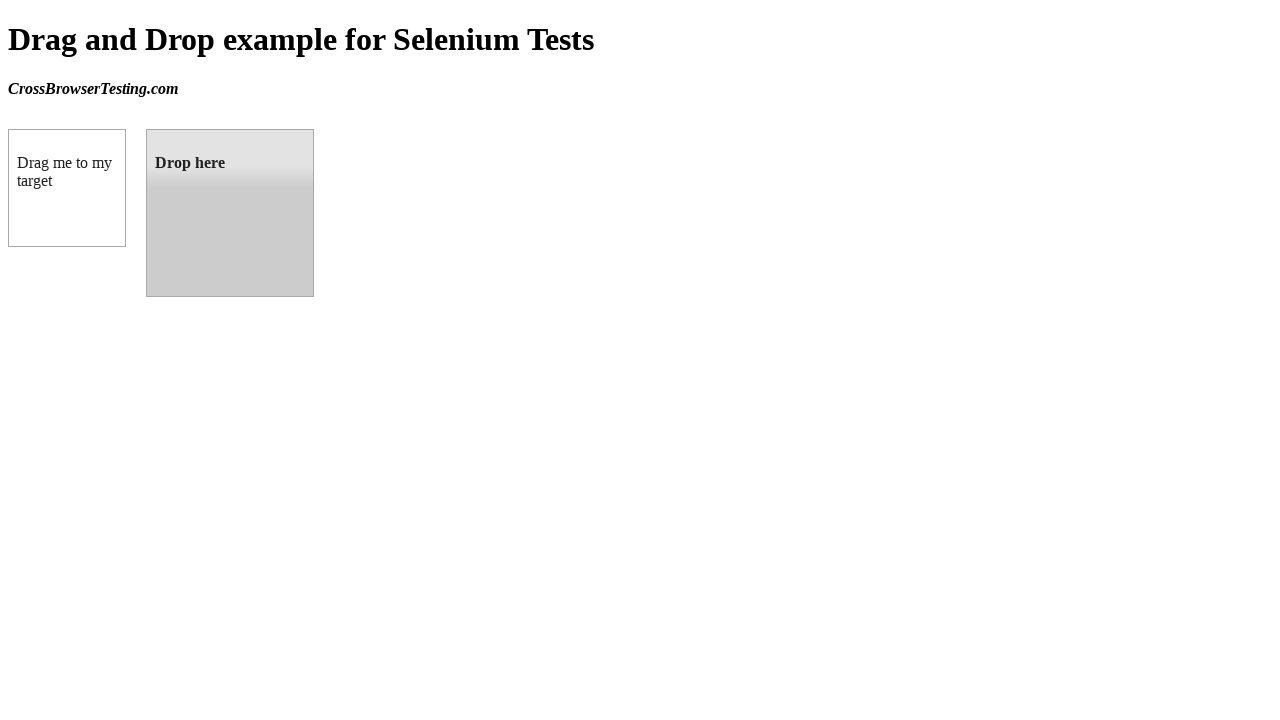

Waited for draggable element to load
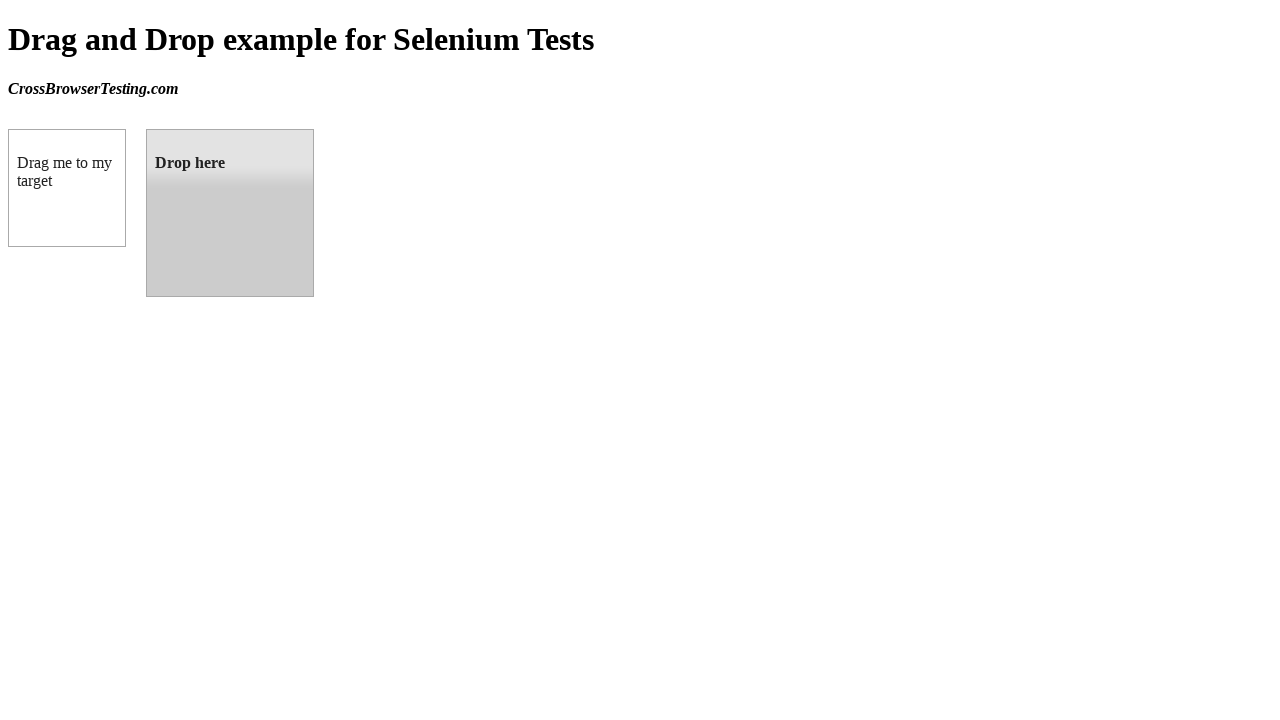

Located draggable element
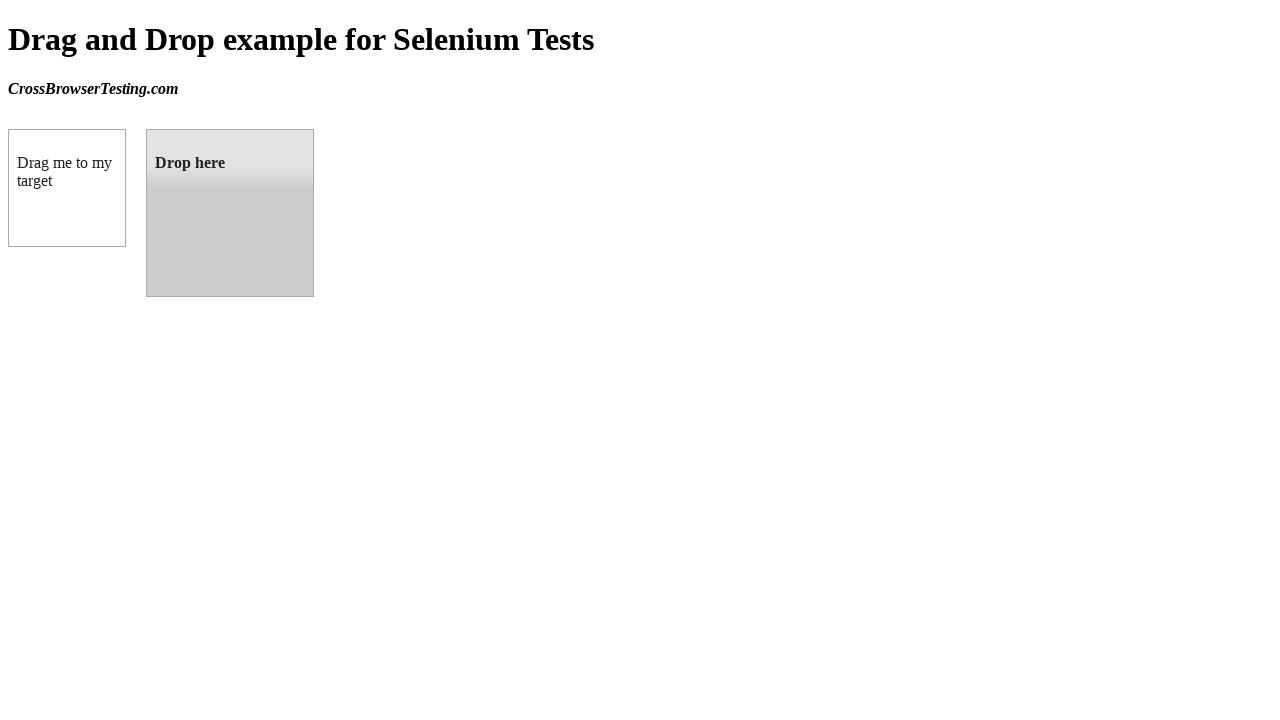

Located droppable element
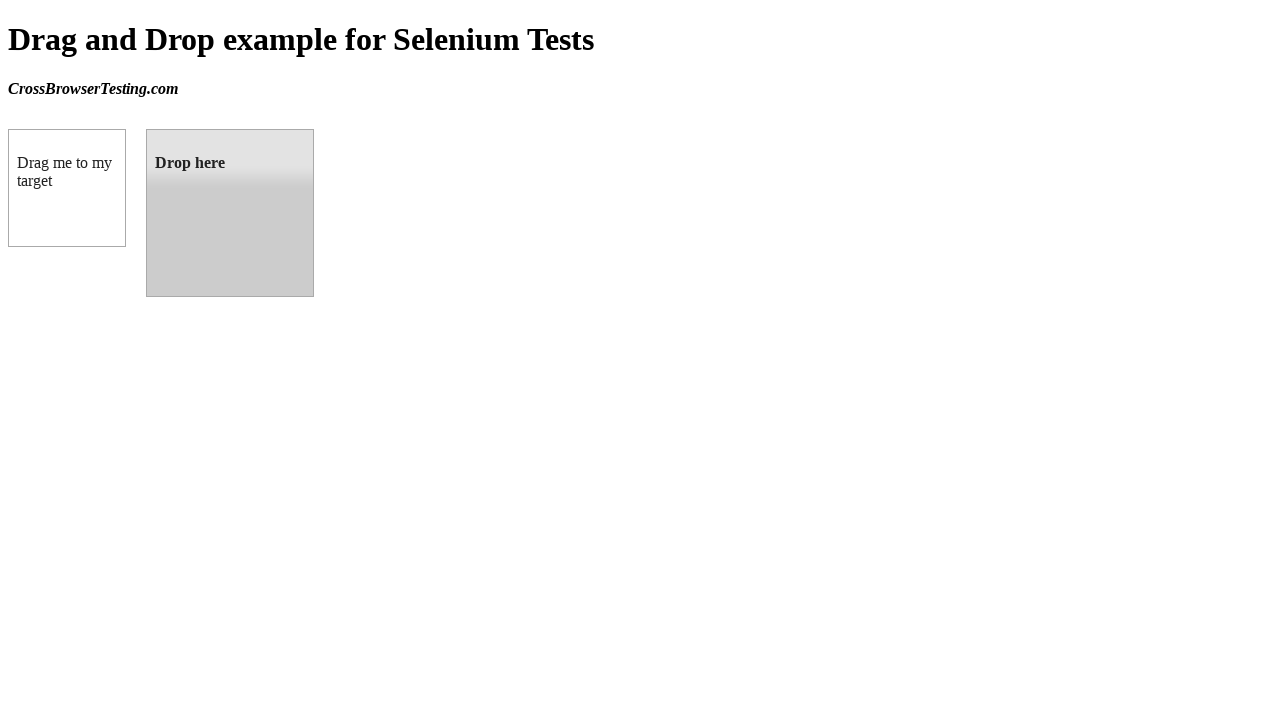

Dragged element to drop zone at (230, 213)
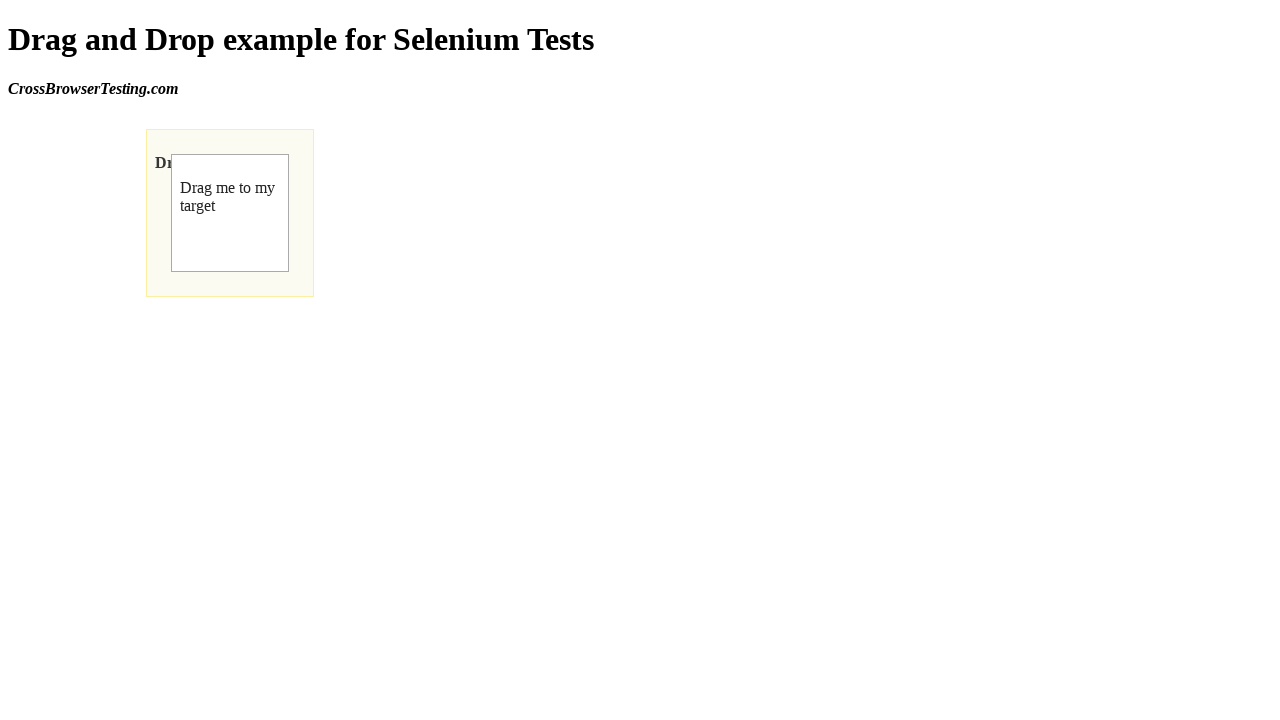

Navigated to YouTube
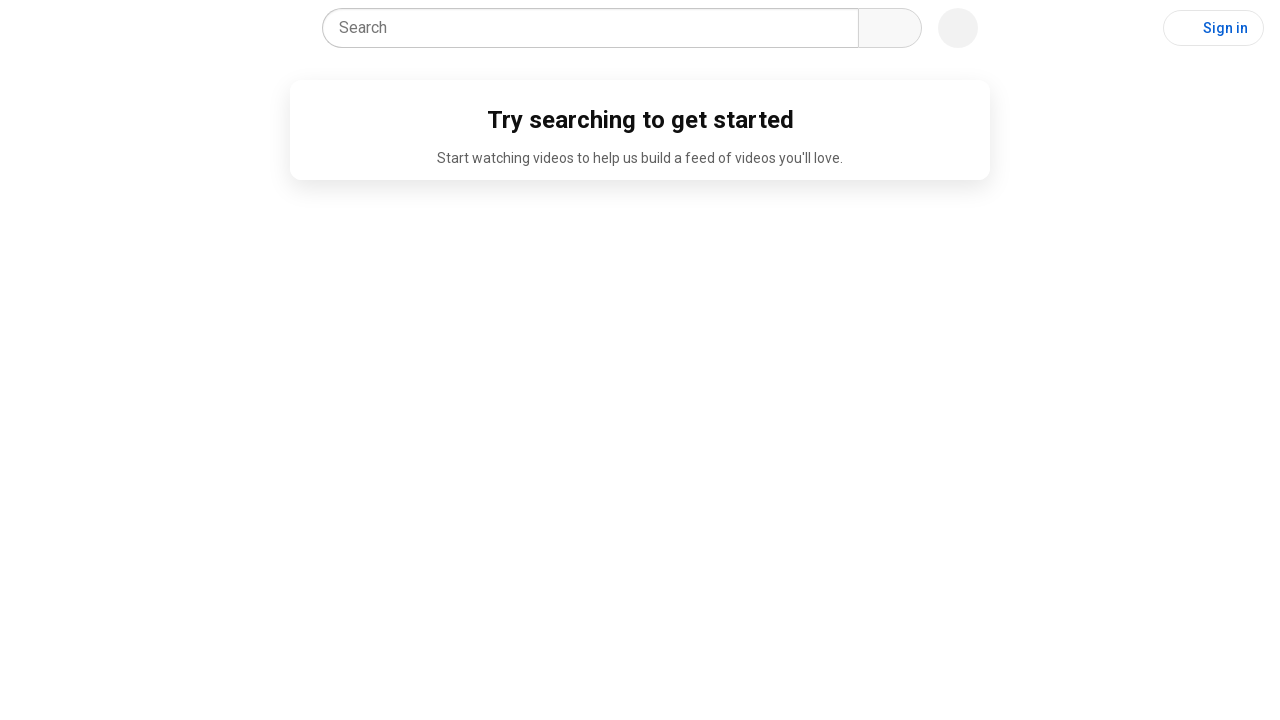

YouTube page loaded (domcontentloaded)
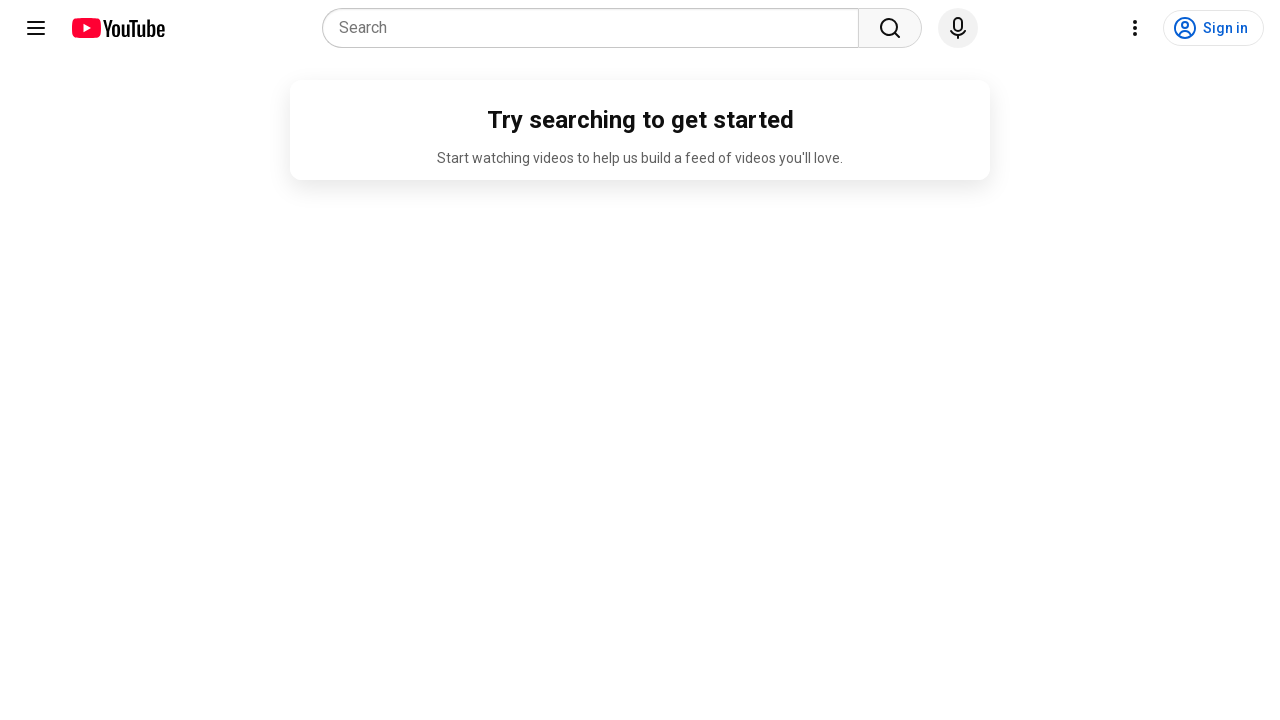

Navigated back to drag-and-drop page
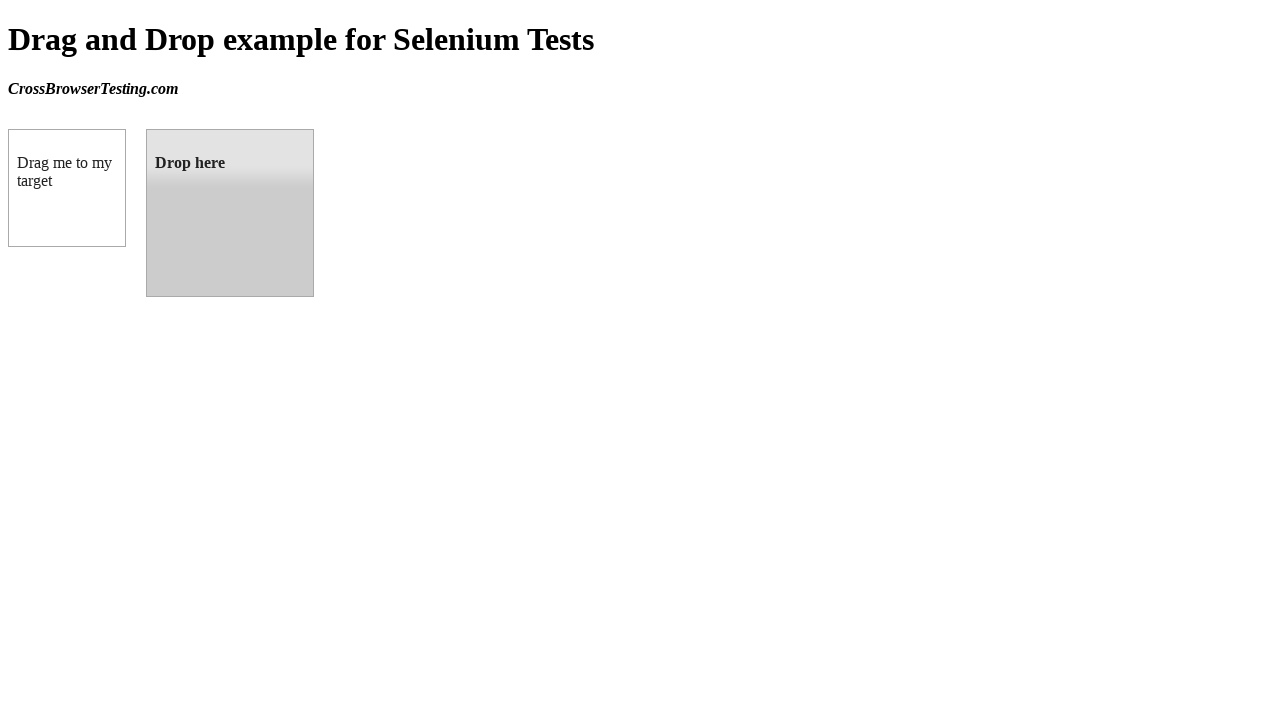

Drag-and-drop page loaded (domcontentloaded)
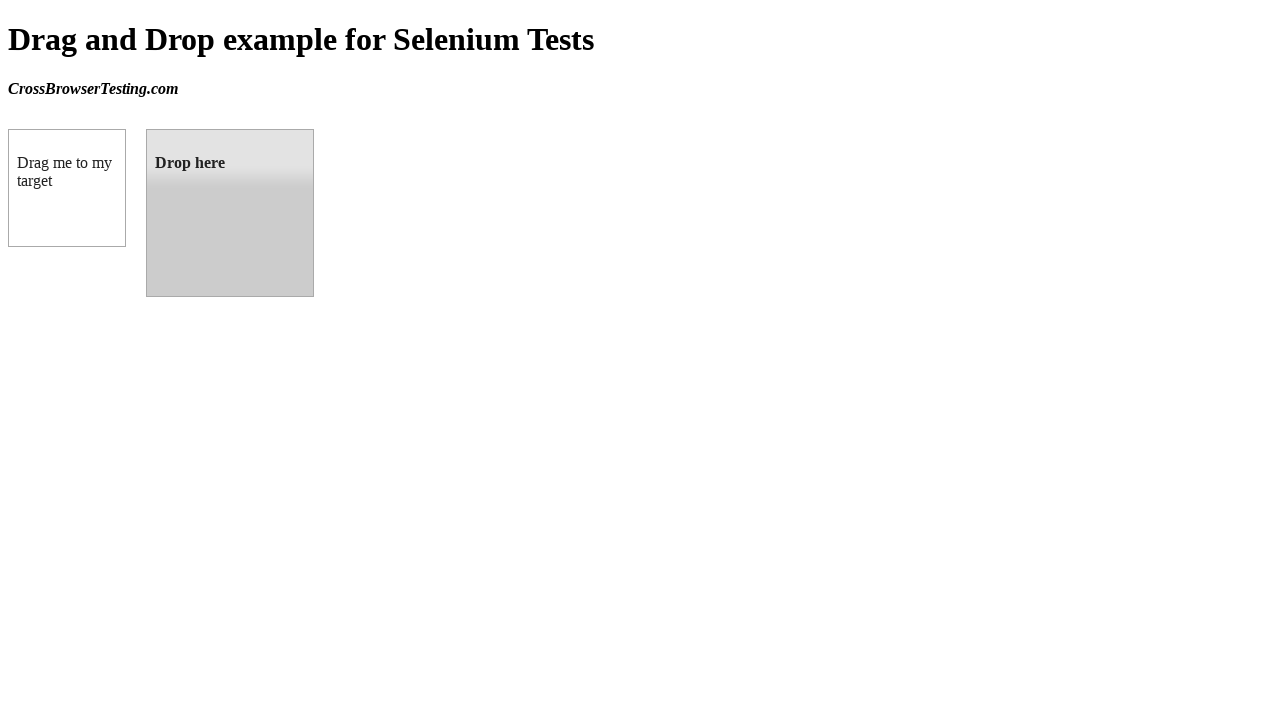

Navigated forward to YouTube
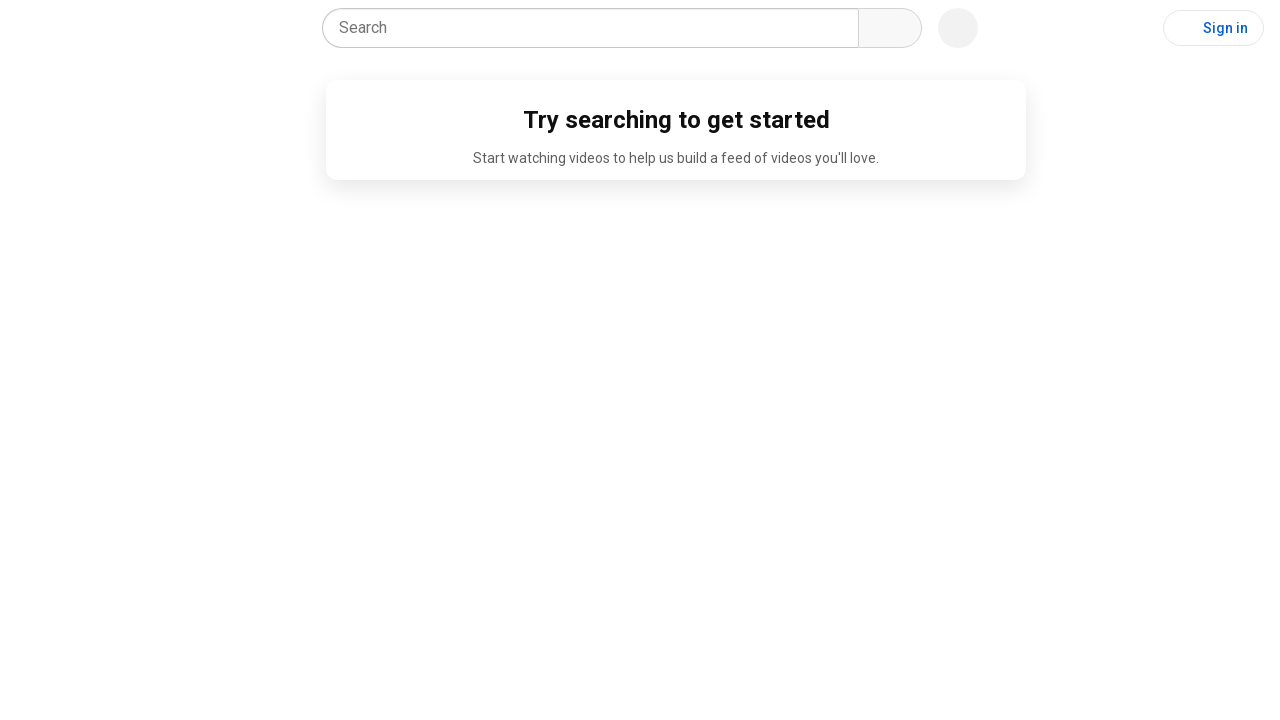

YouTube page loaded again (domcontentloaded)
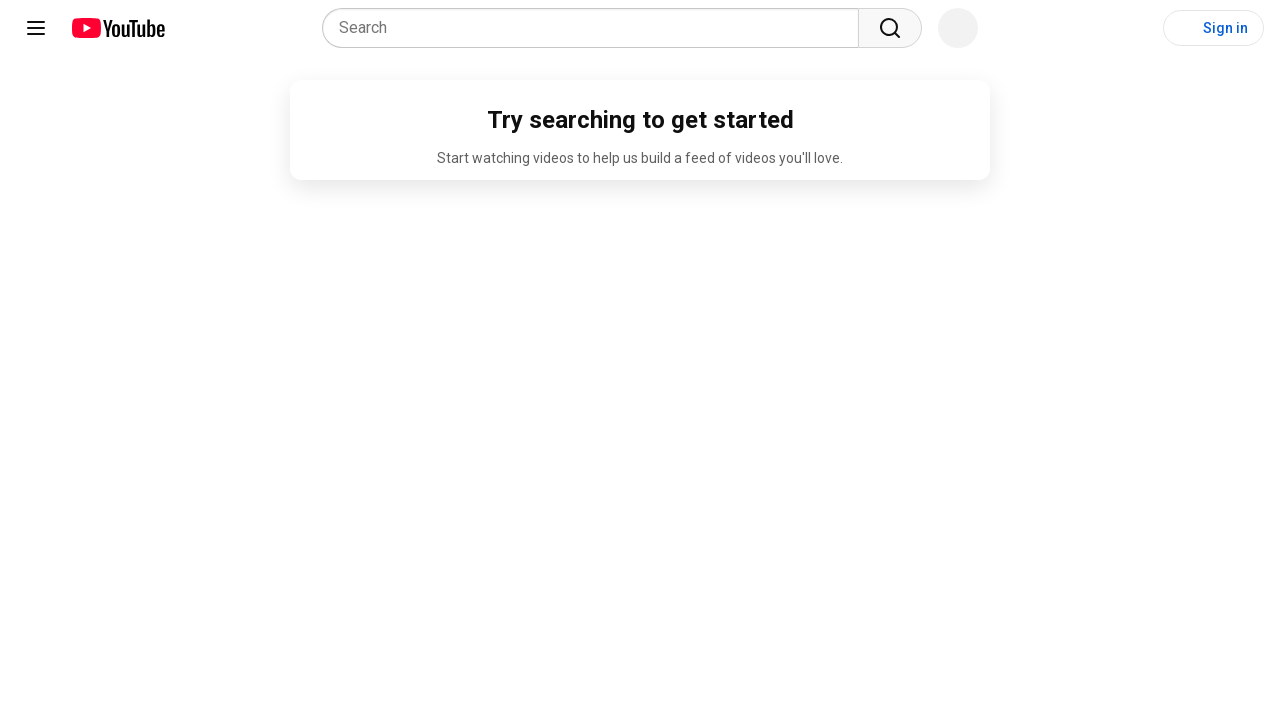

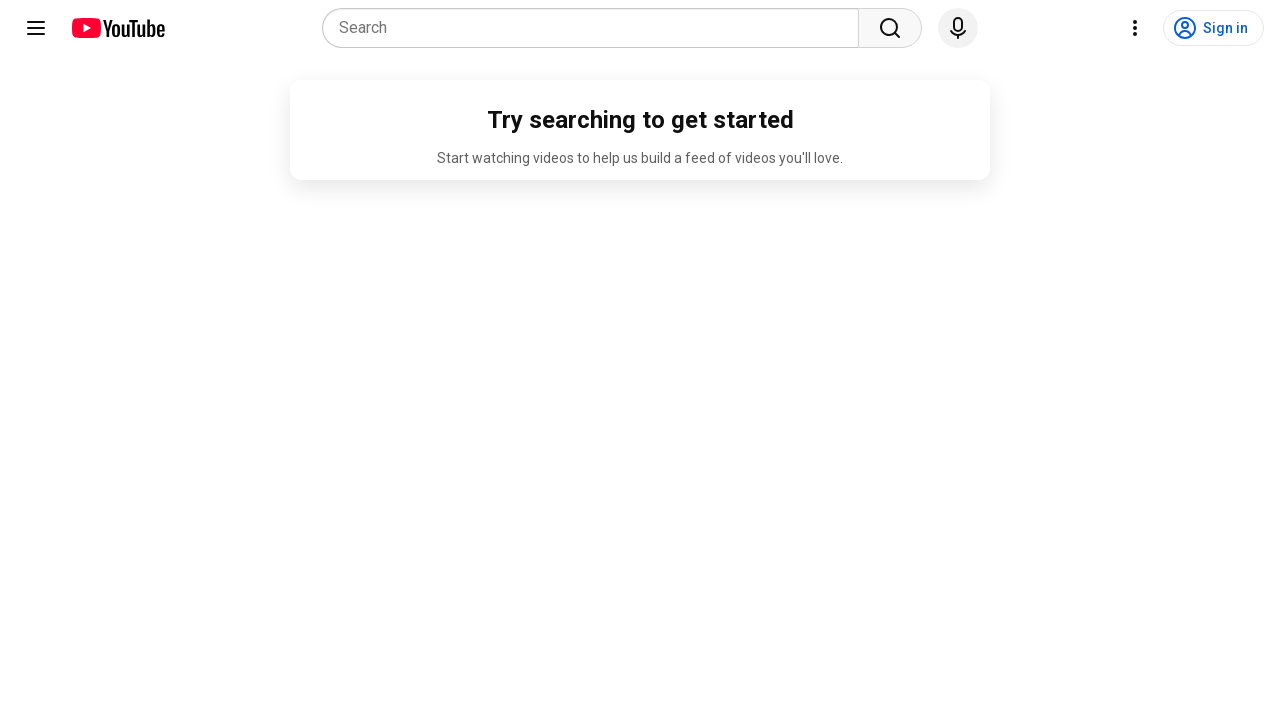